Tests the Contact Us form by filling in name, email, subject, and message fields, submitting the form, and handling the confirmation alert.

Starting URL: https://www.automationexercise.com

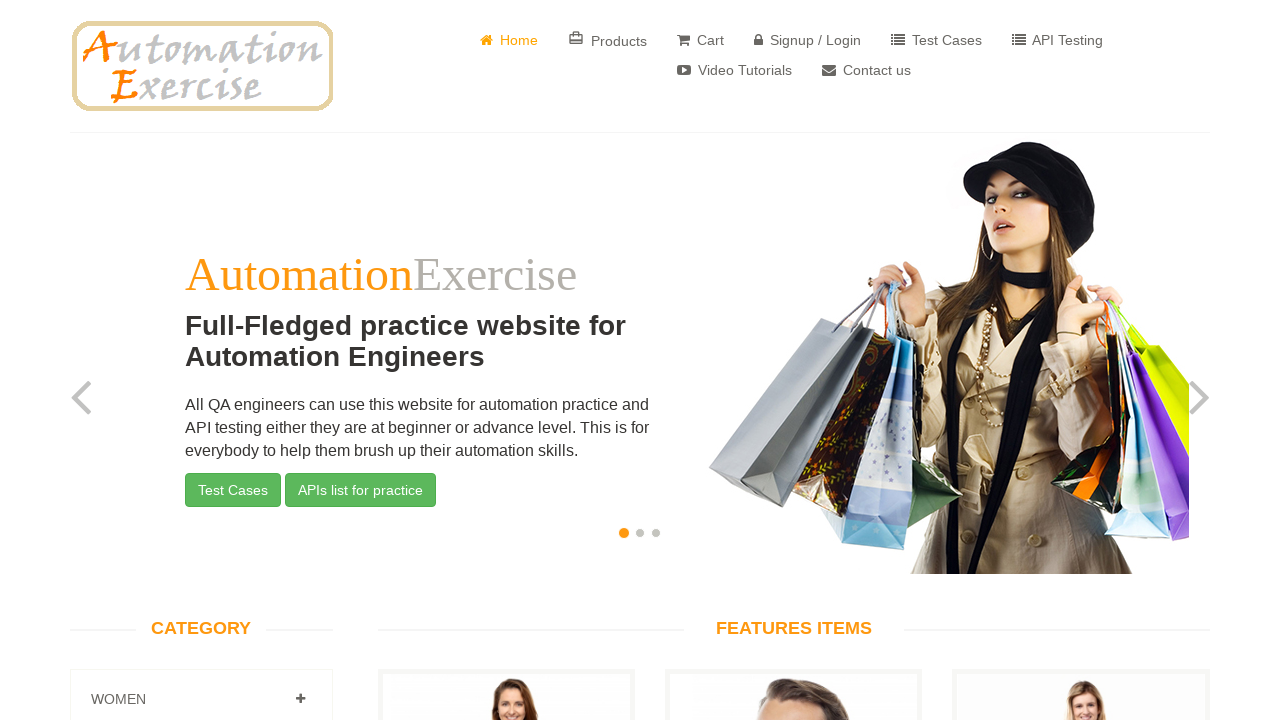

Clicked on Contact Us button at (866, 70) on a:has(i.fa-envelope)
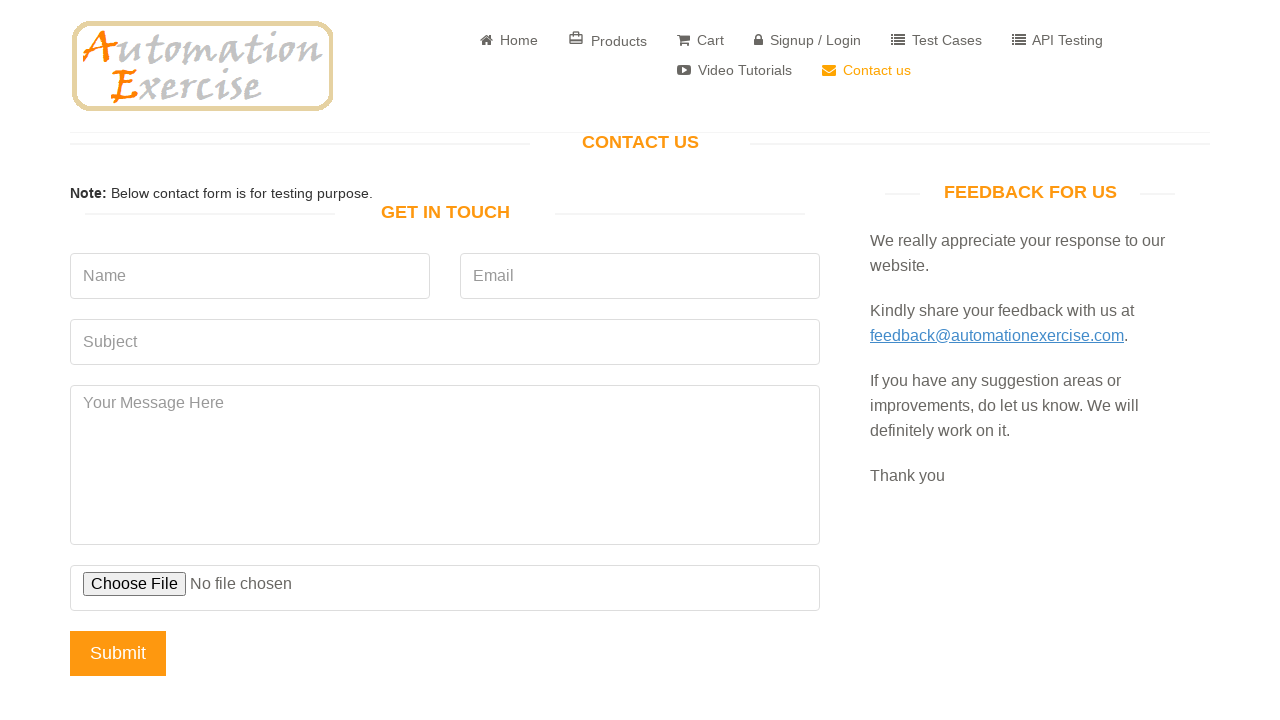

Contact form page loaded with name field visible
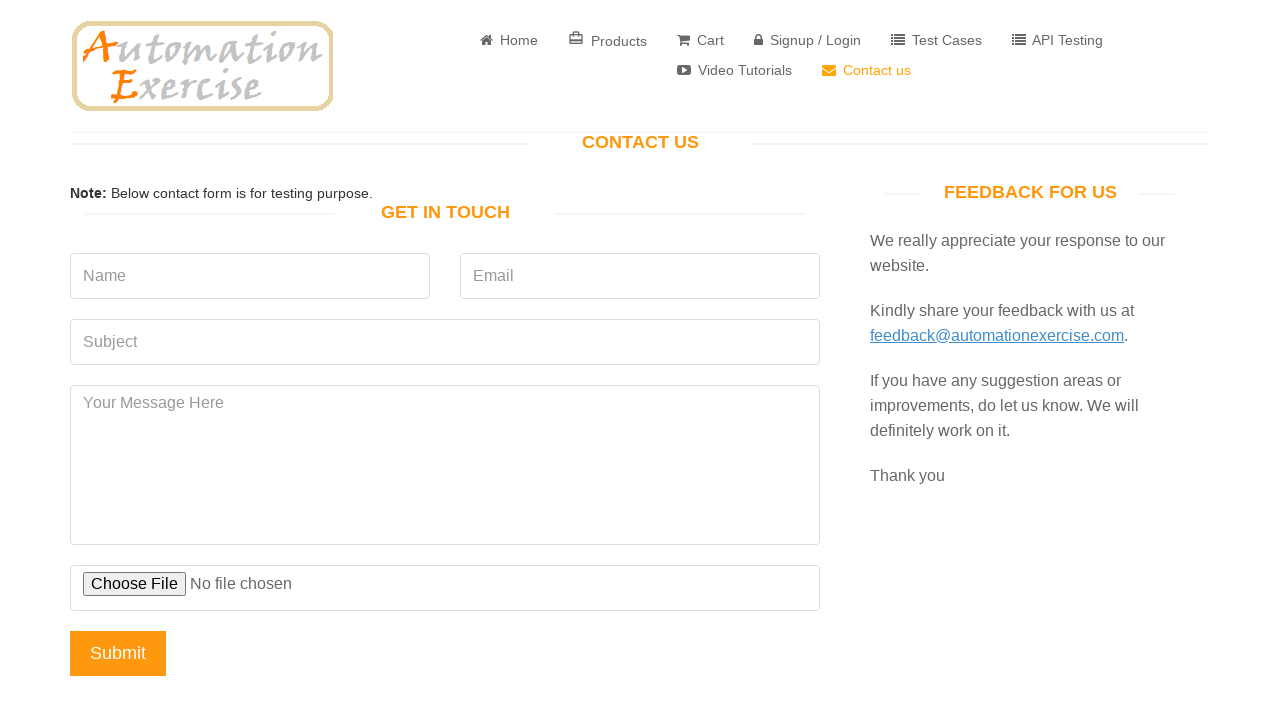

Filled name field with 'John Smith' on input[name='name']
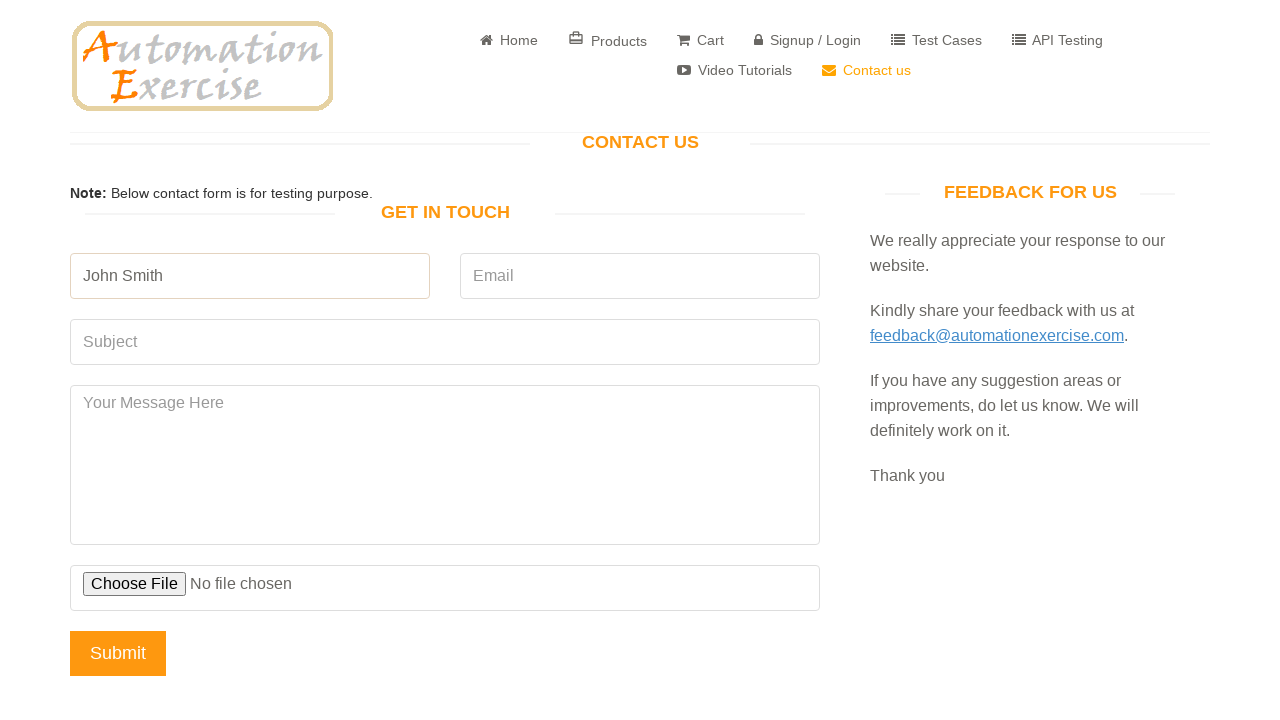

Filled email field with 'johnsmith.test@example.com' on input[name='email']
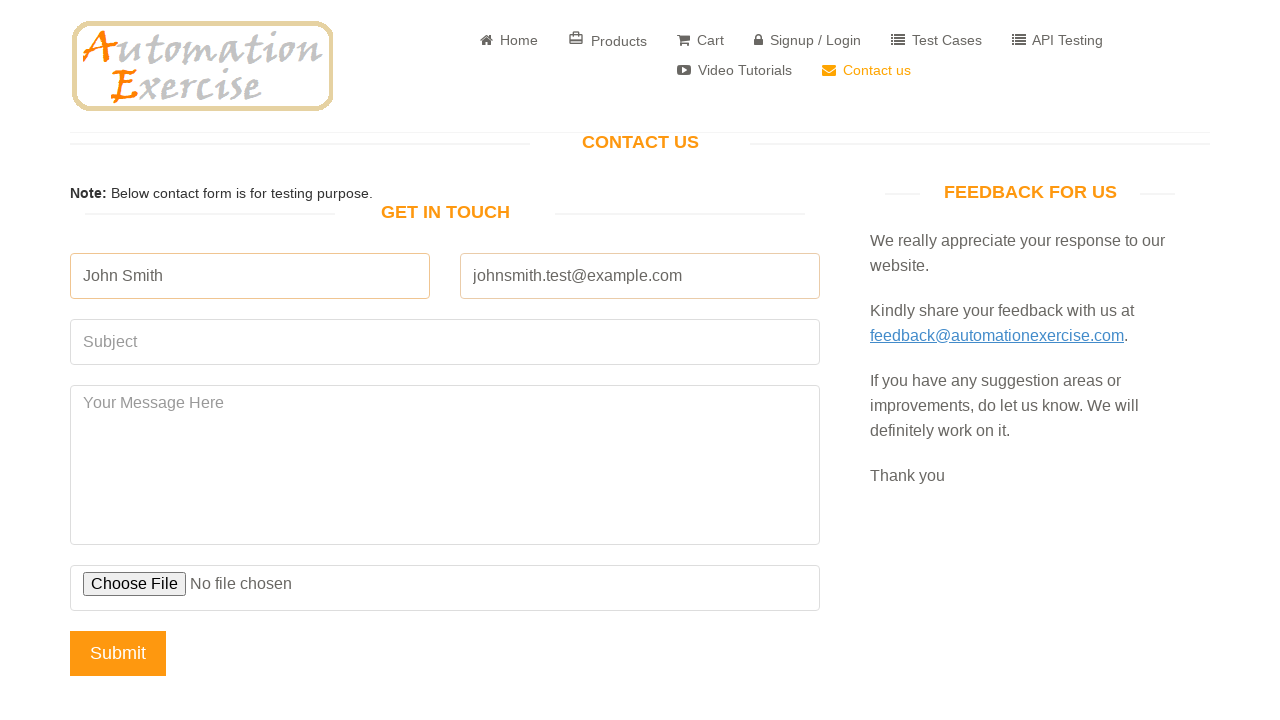

Filled subject field with 'Product Inquiry' on input[name='subject']
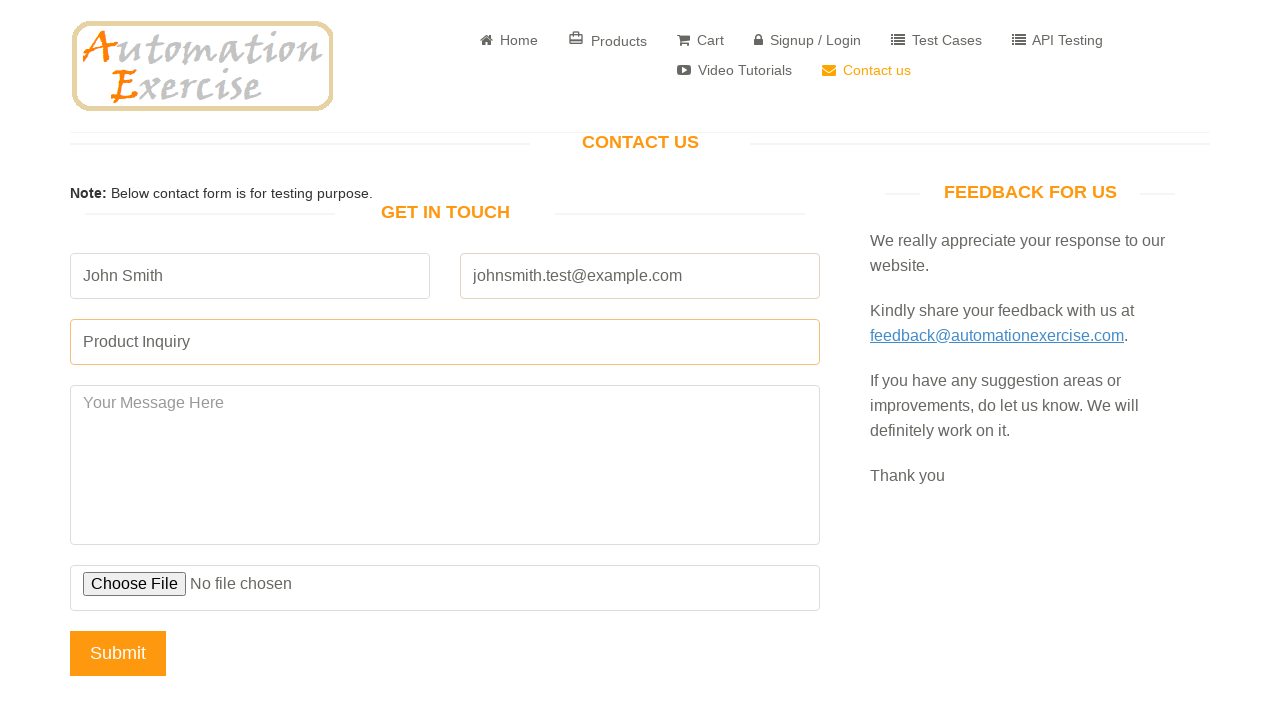

Filled message field with product inquiry text on #message
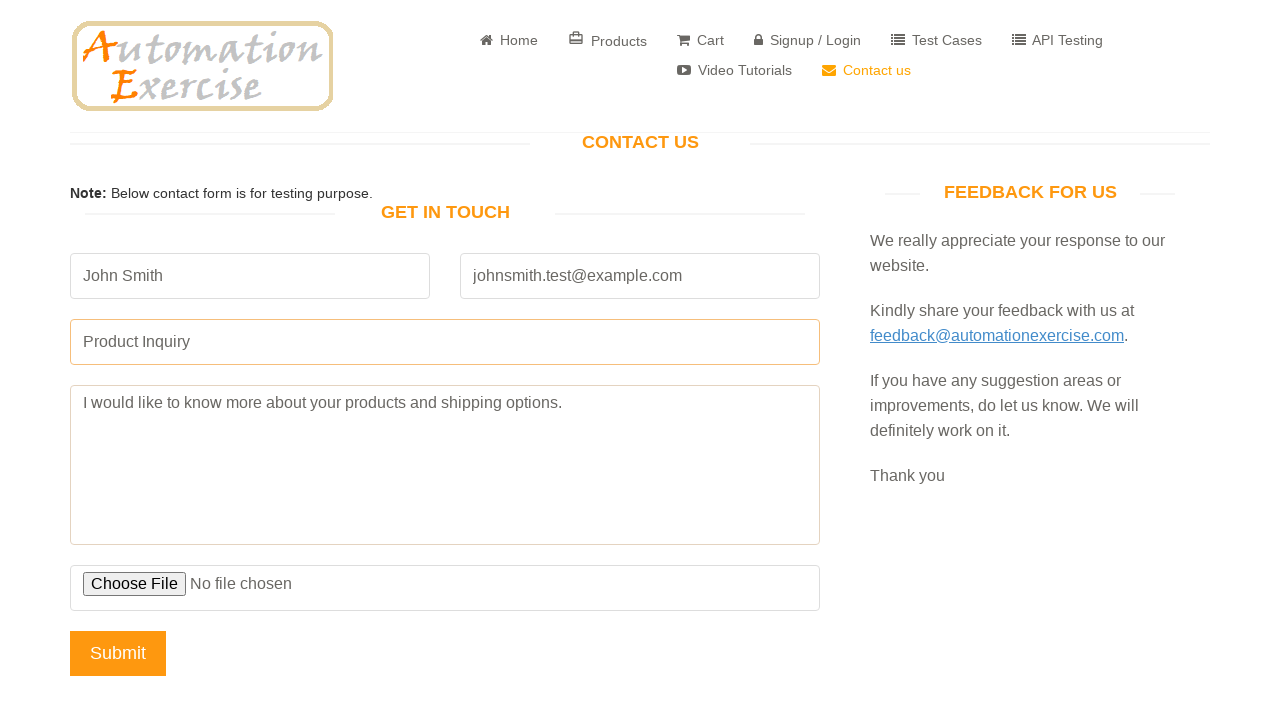

Set up dialog handler to accept confirmation alerts
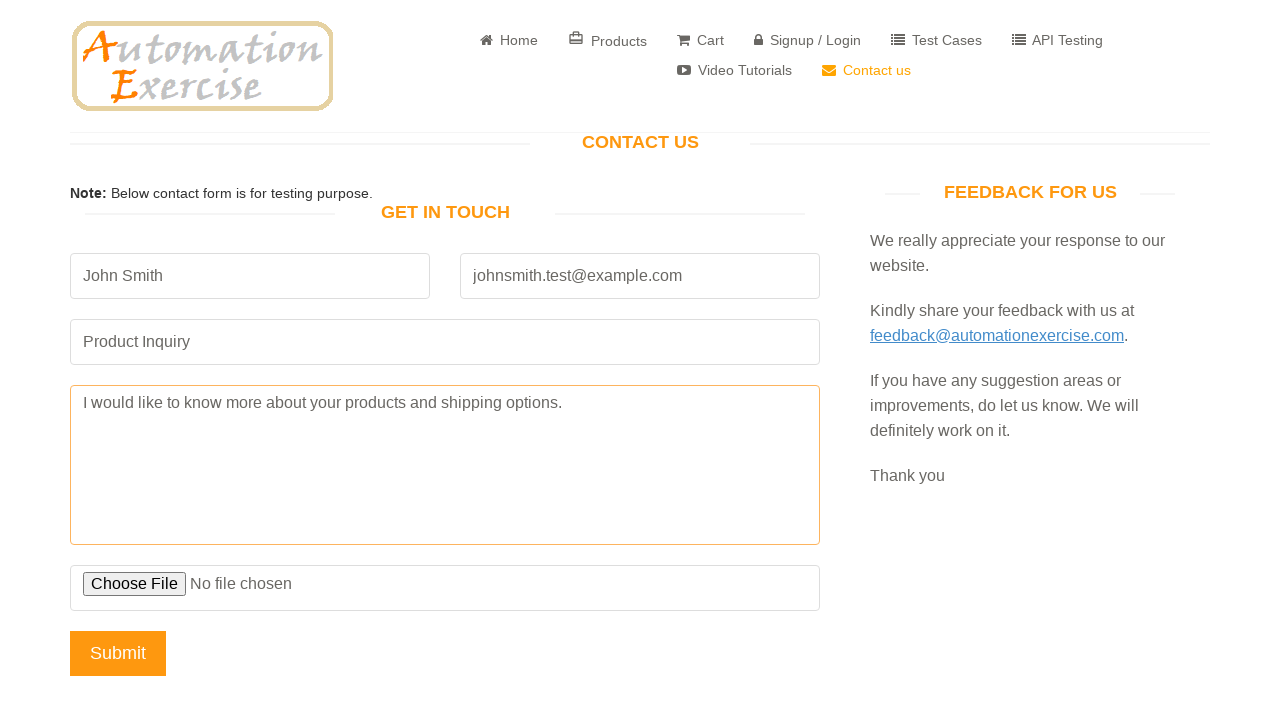

Clicked submit button to send contact form at (118, 653) on input[name='submit']
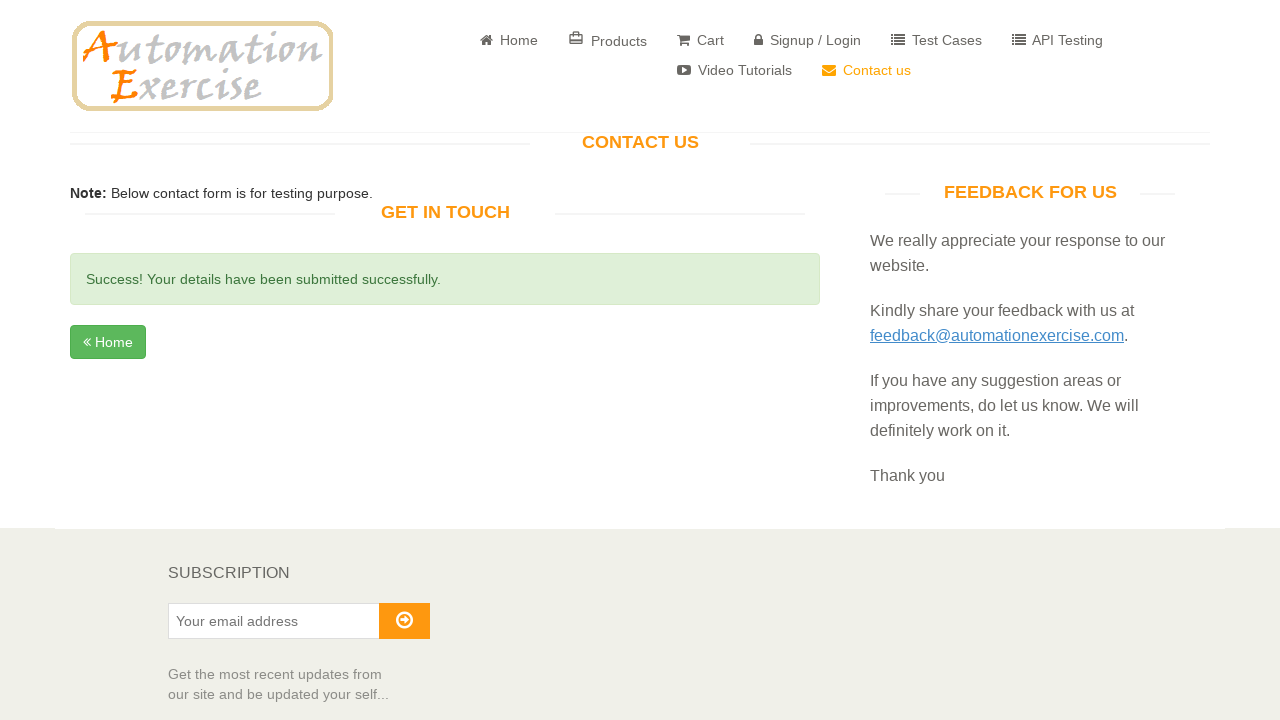

Clicked Home button to return to home page at (108, 342) on a:has(i.fa-angle-double-left)
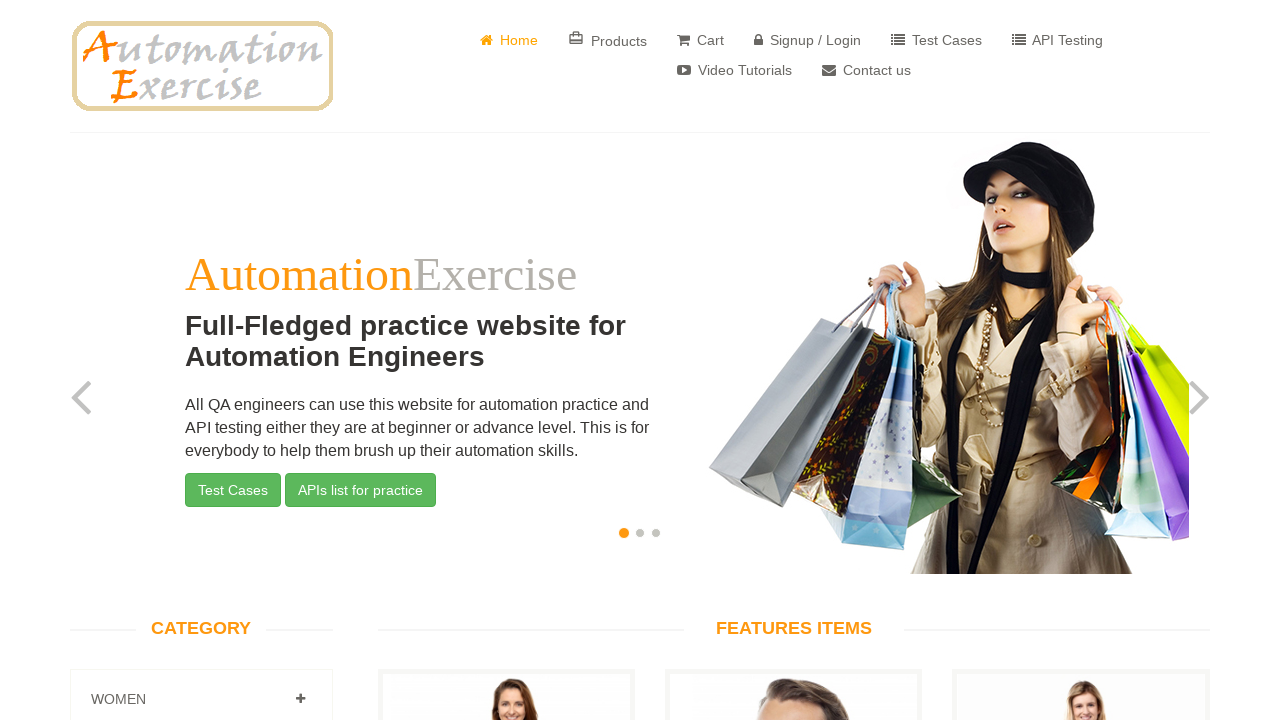

Home page loaded successfully
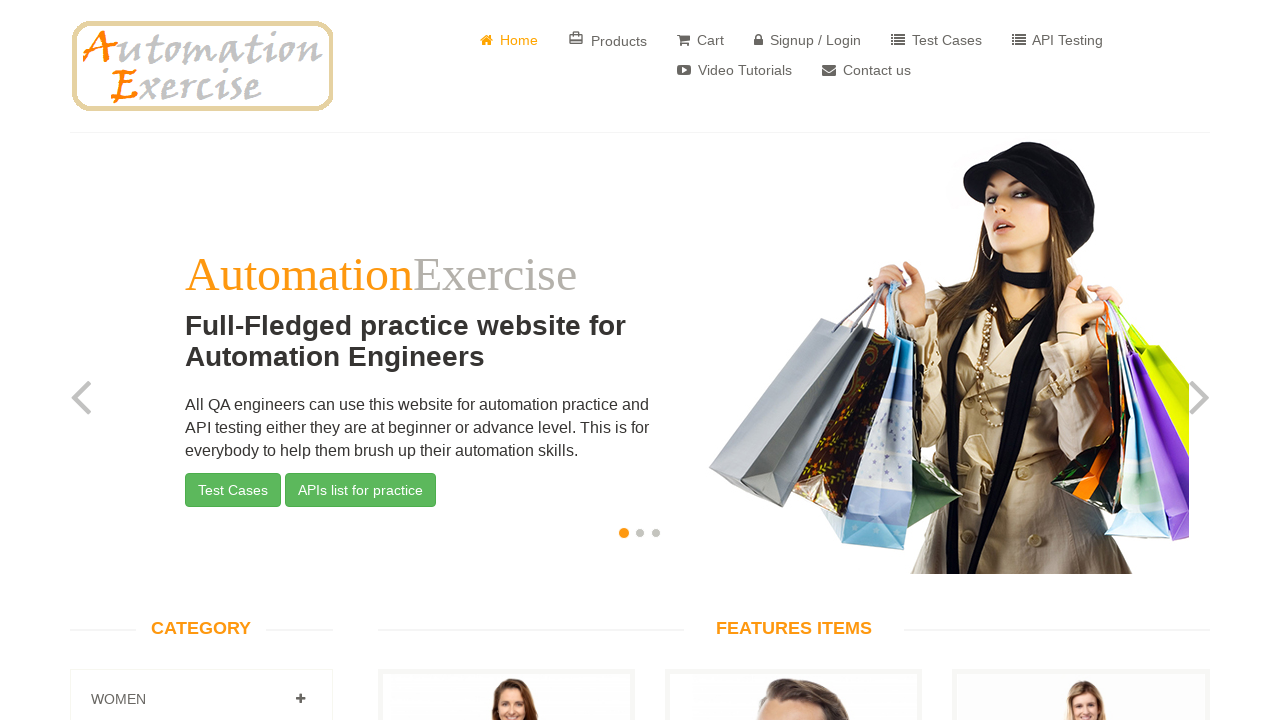

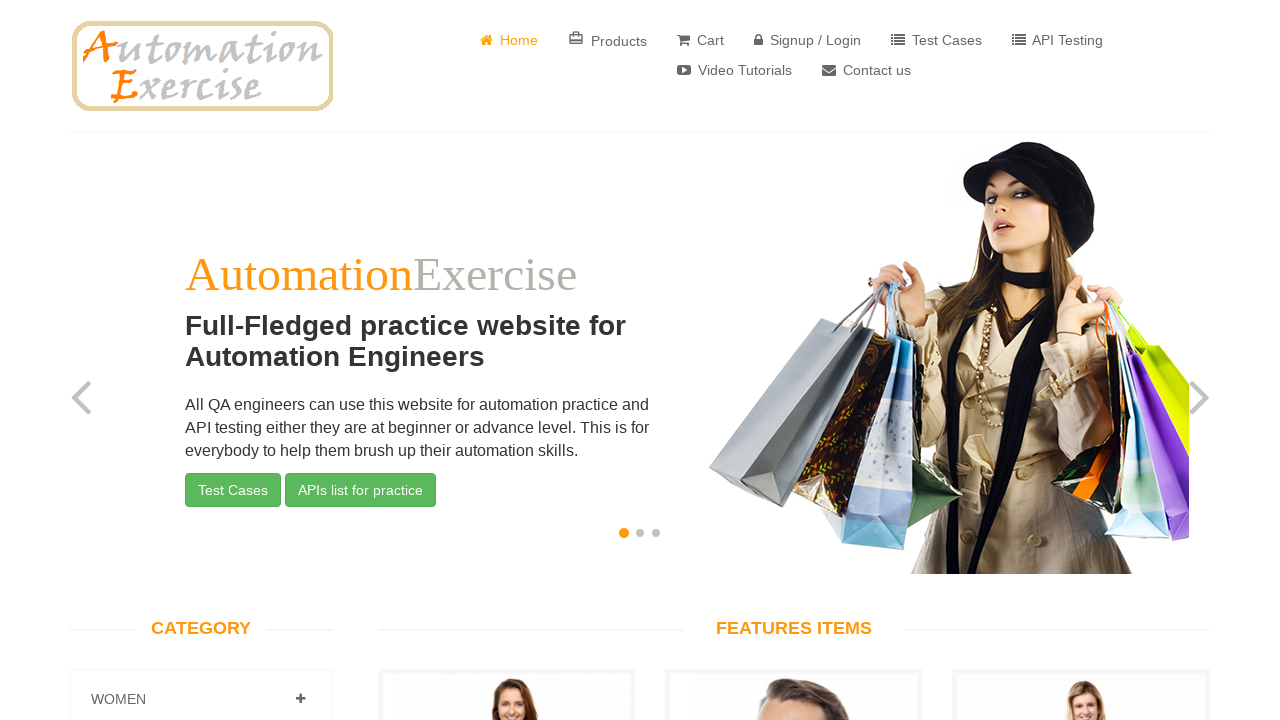